Tests alert dismissal by clicking a button that triggers a confirmation alert, dismissing it, and verifying the page displays a message indicating the user chose to stay

Starting URL: https://kristinek.github.io/site/examples/alerts_popups

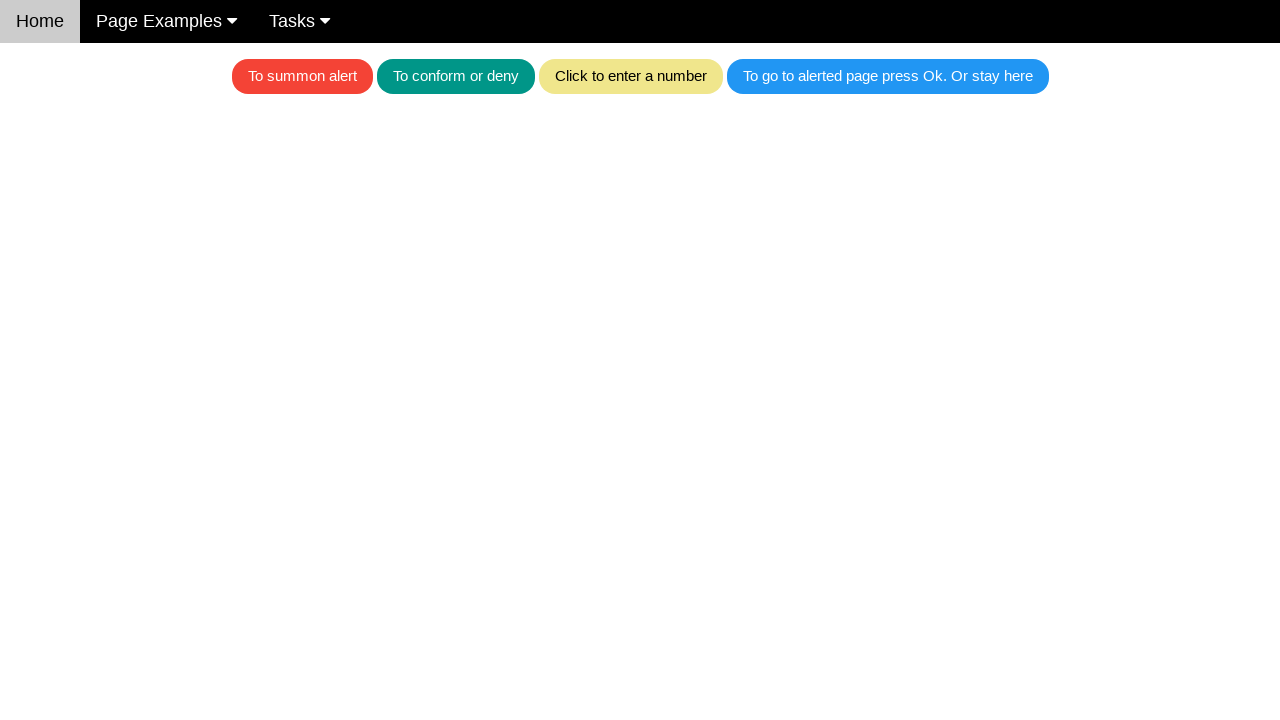

Set up dialog handler to dismiss alerts
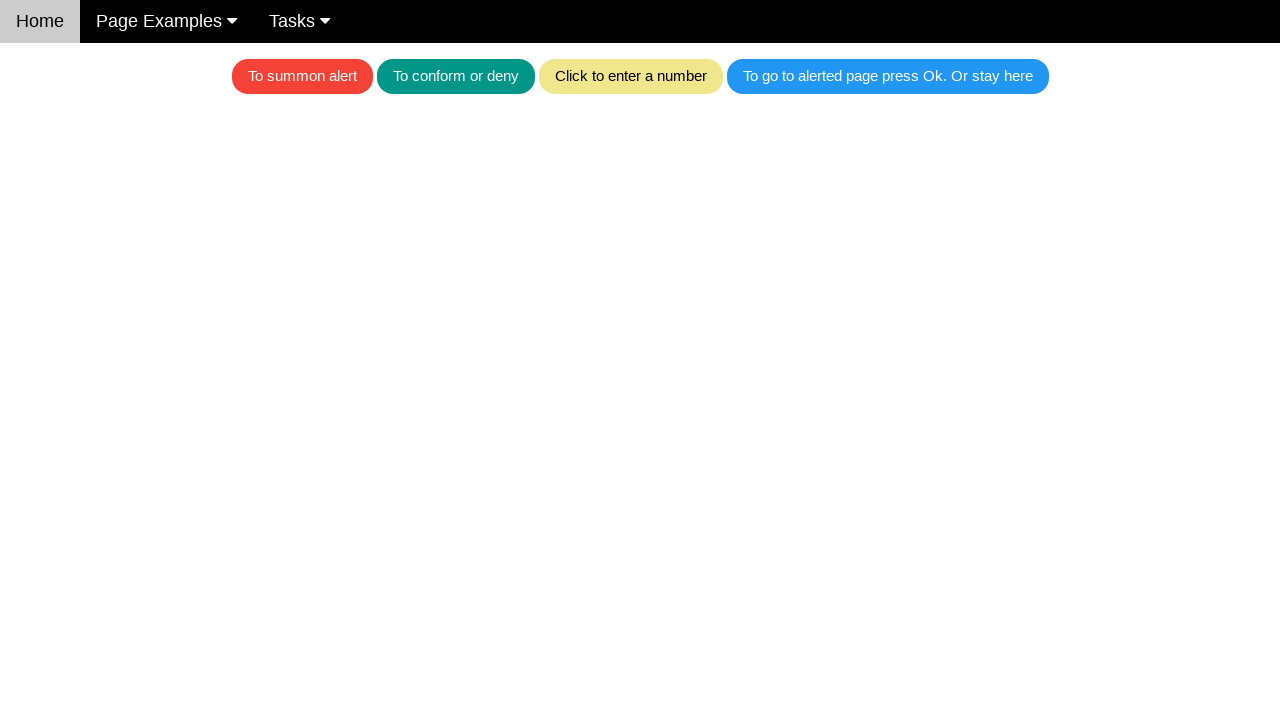

Clicked the 4th button to trigger confirmation alert at (888, 76) on button >> nth=3
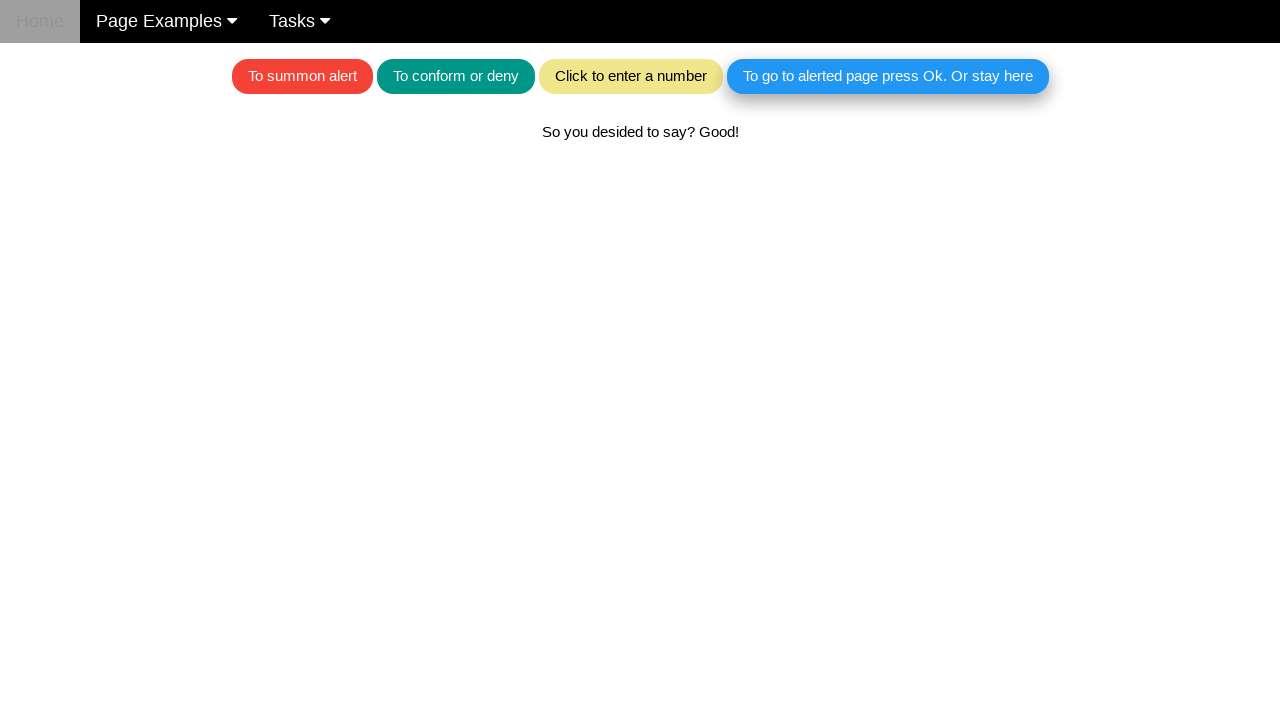

Alert was dismissed and page element loaded
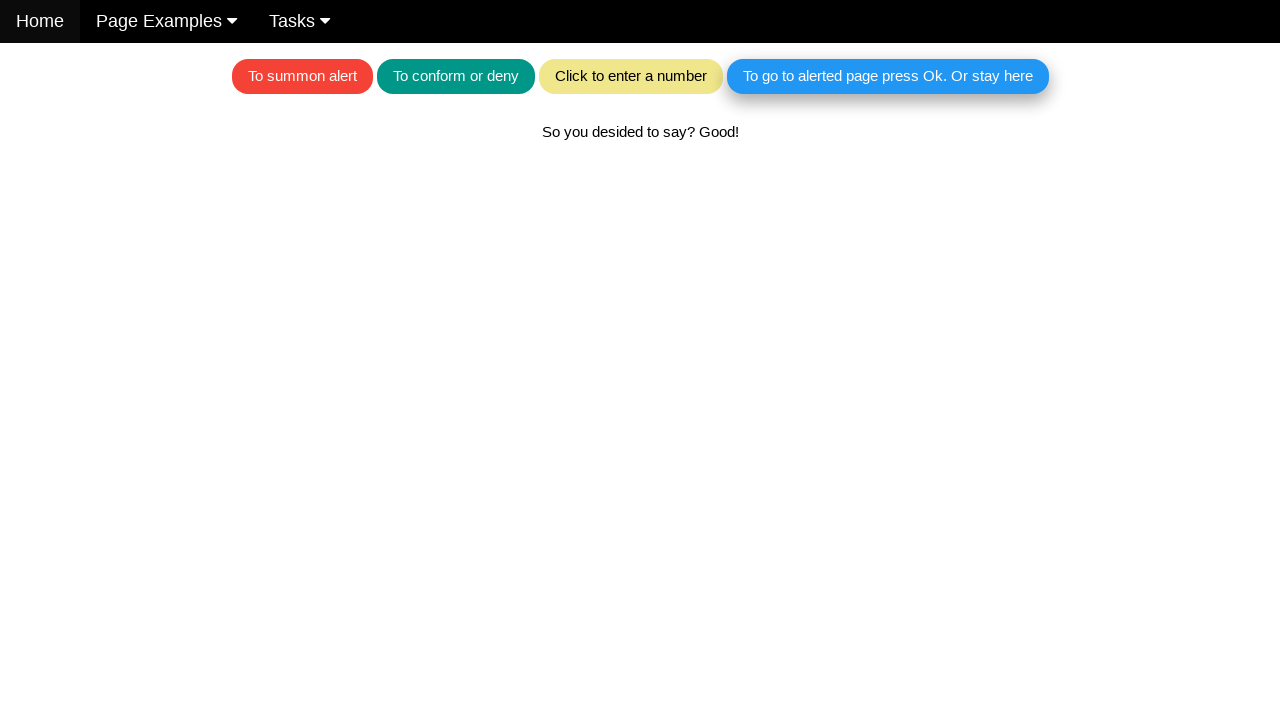

Verified message text is visible indicating user chose to stay
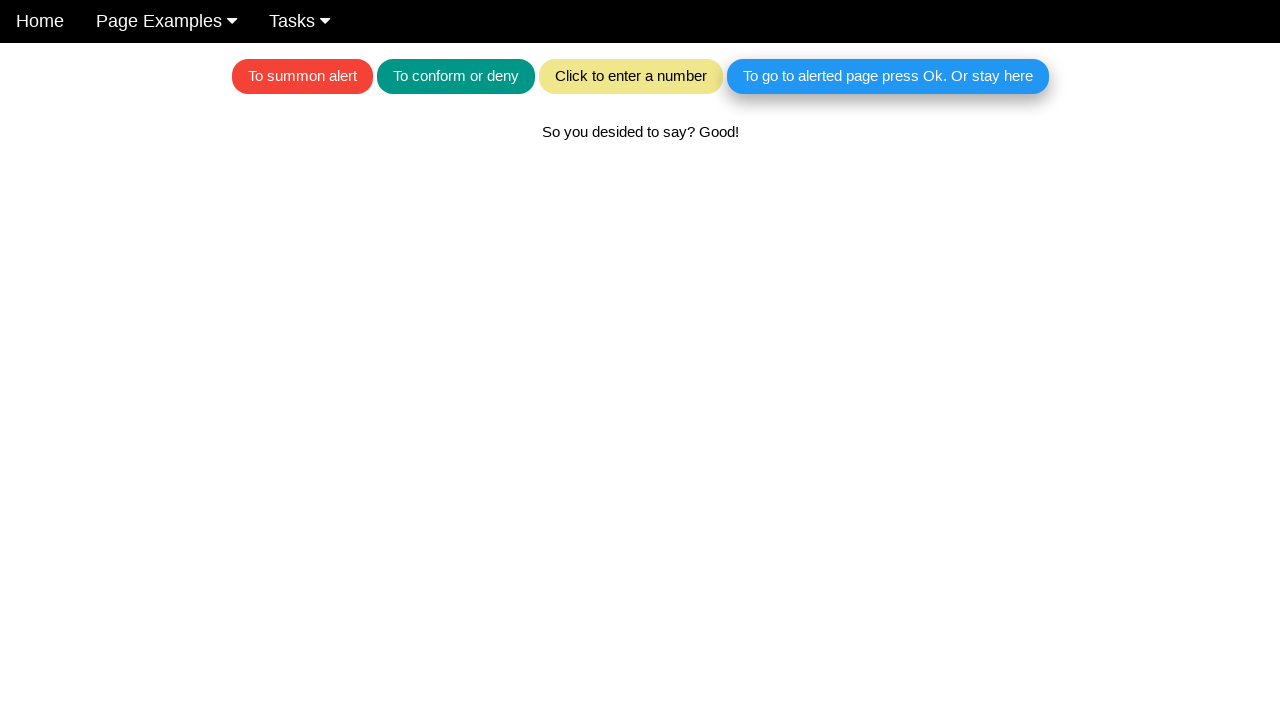

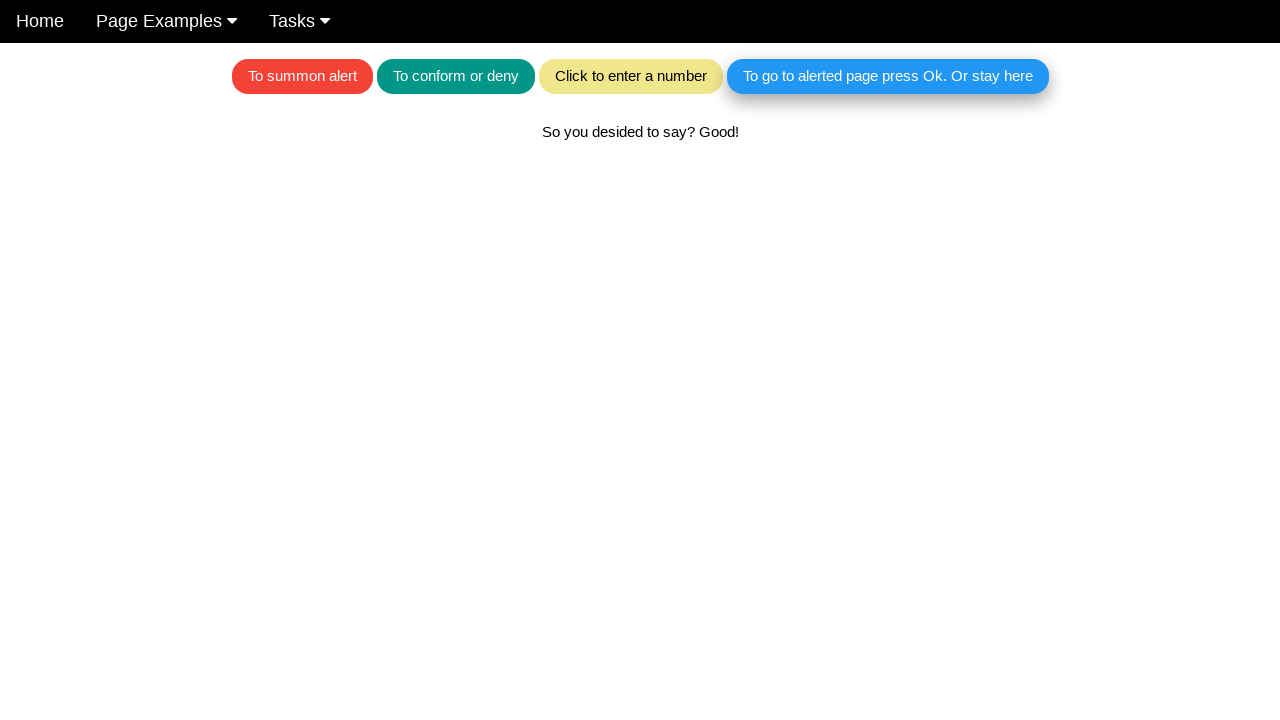